Tests JavaScript confirm dialog by clicking the second alert button, dismissing (canceling) the confirm dialog, and verifying the result text shows "You clicked: Cancel"

Starting URL: https://the-internet.herokuapp.com/javascript_alerts

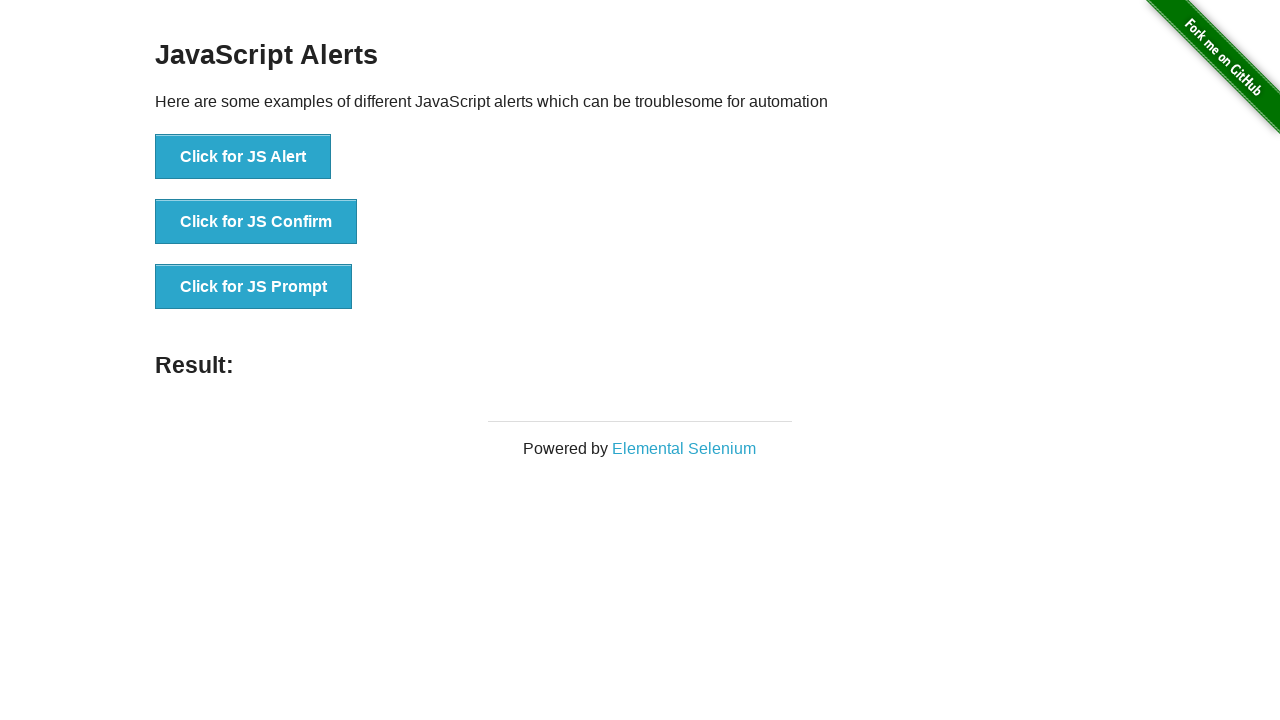

Set up dialog handler to dismiss the confirm dialog
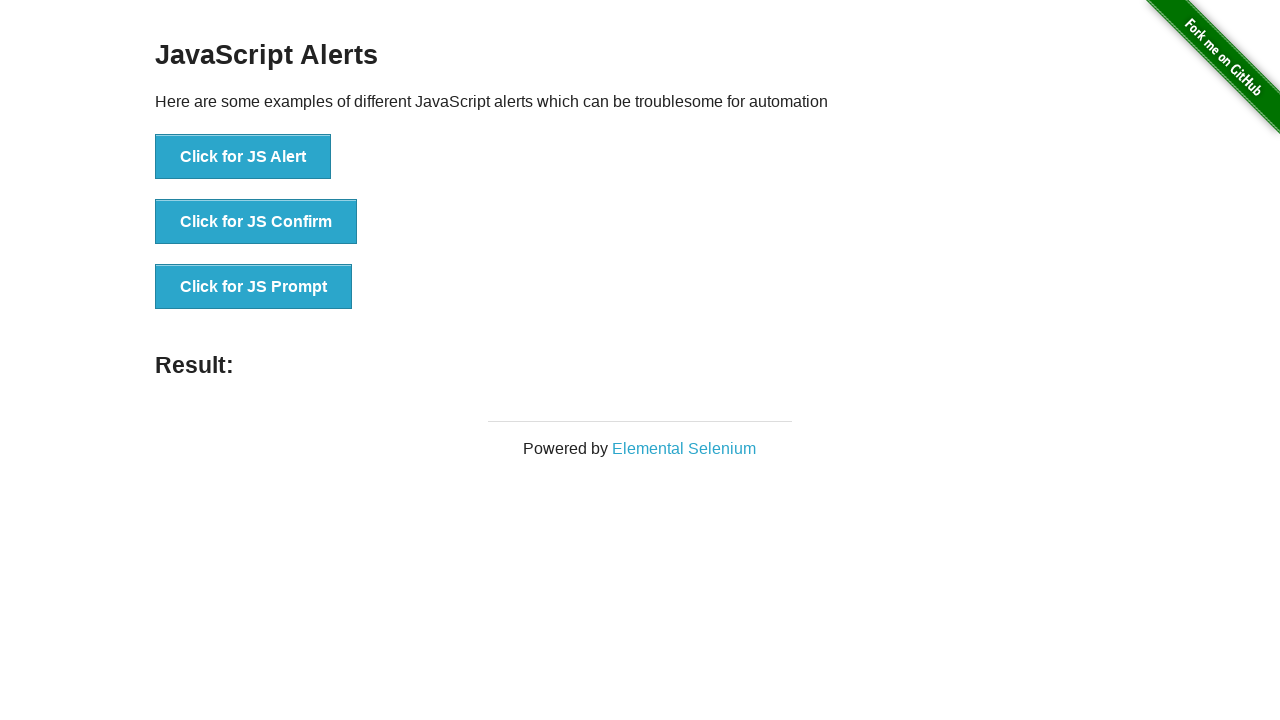

Clicked the JS Confirm button at (256, 222) on xpath=//*[text()='Click for JS Confirm']
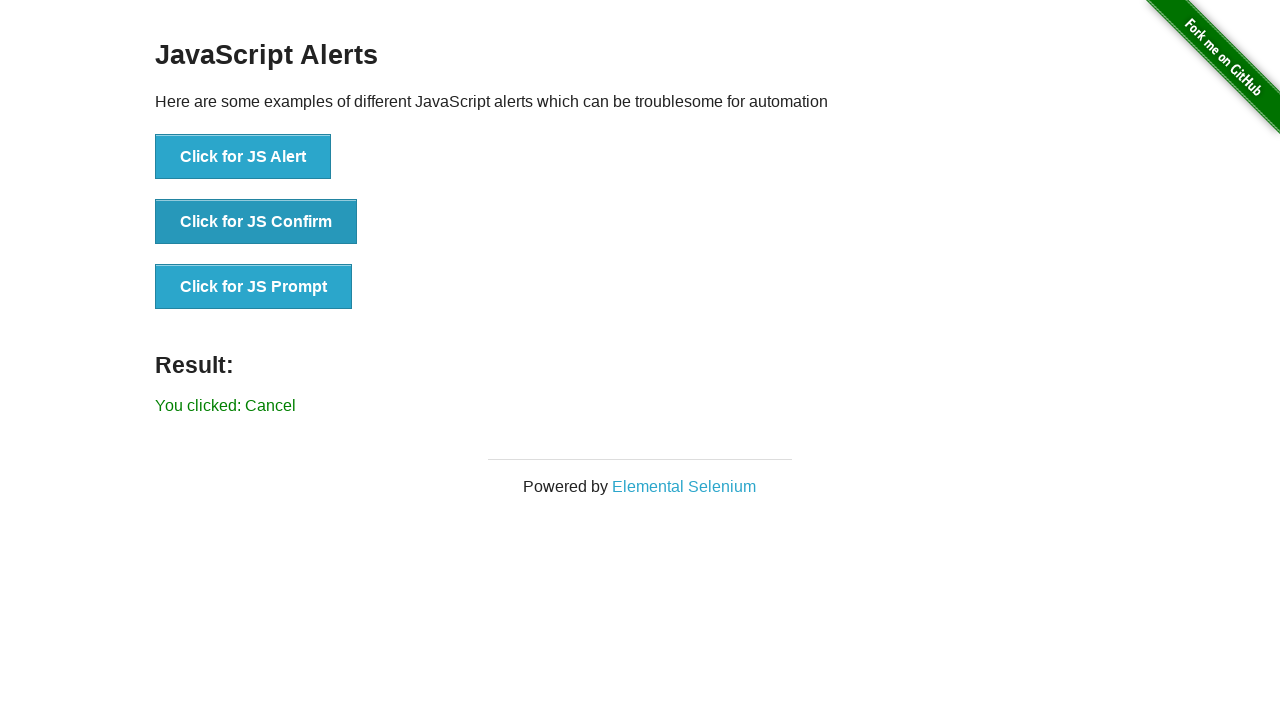

Result text element loaded
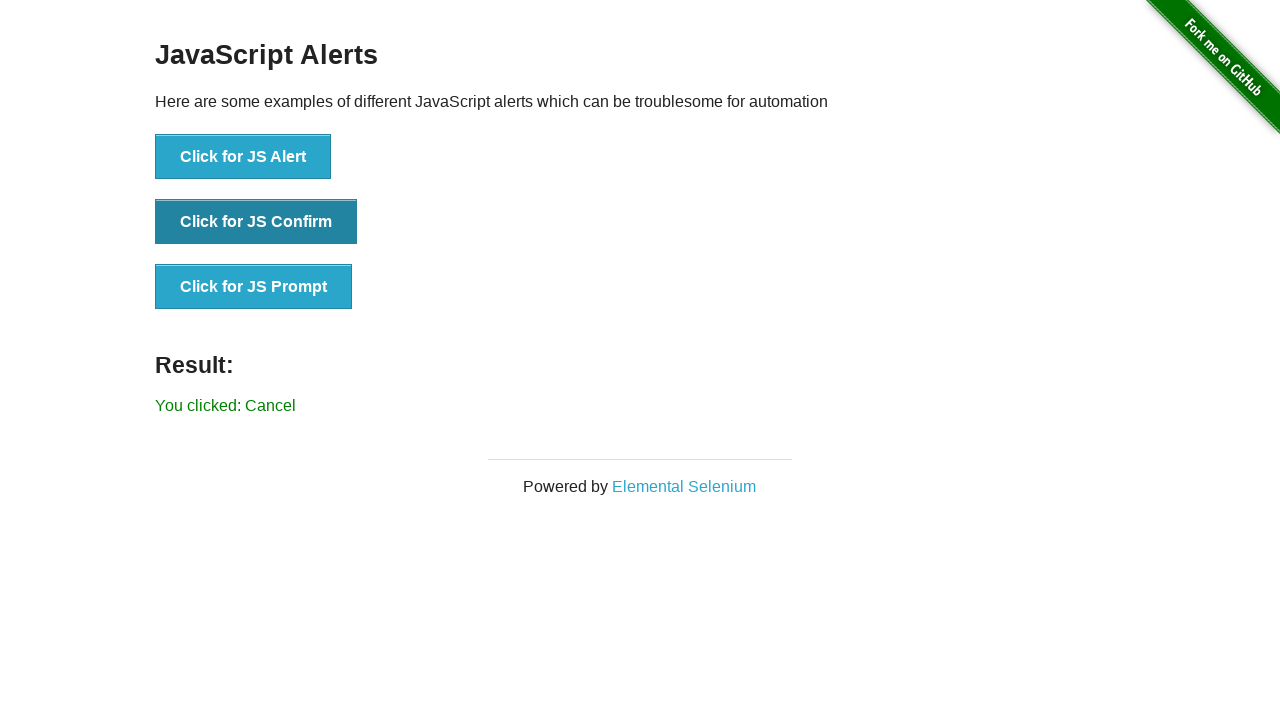

Retrieved result text content
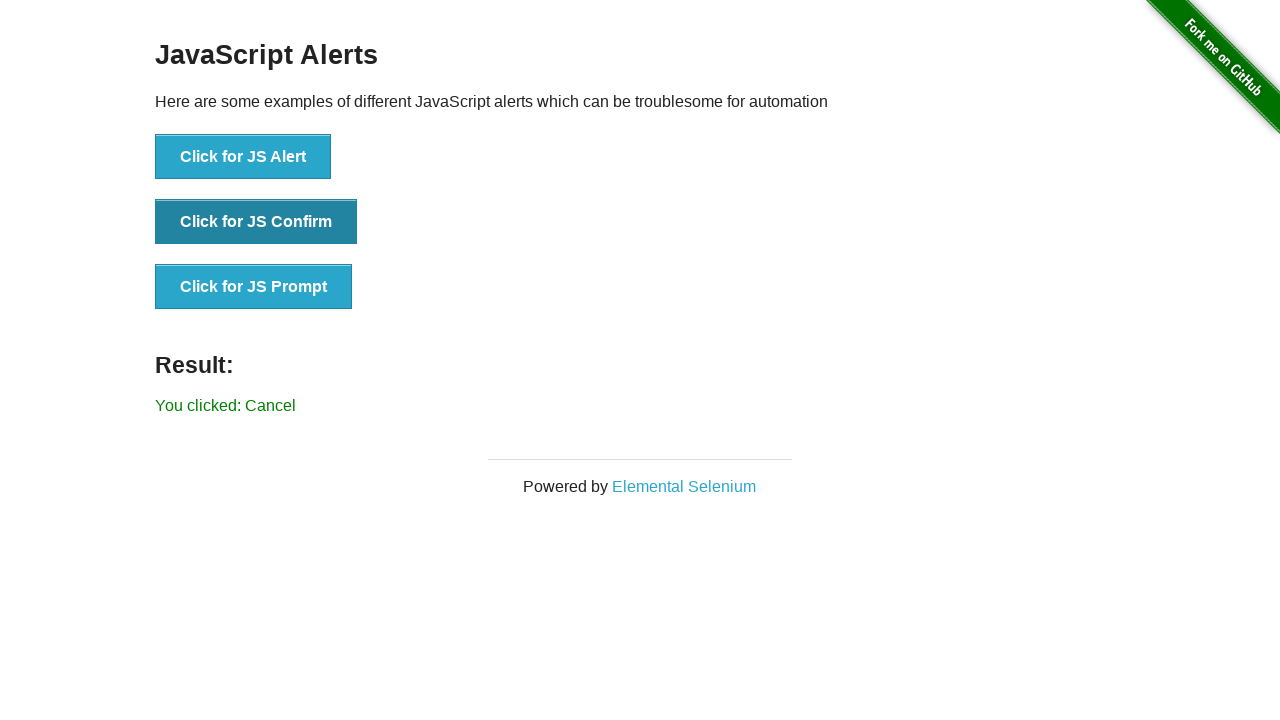

Verified result text shows 'You clicked: Cancel'
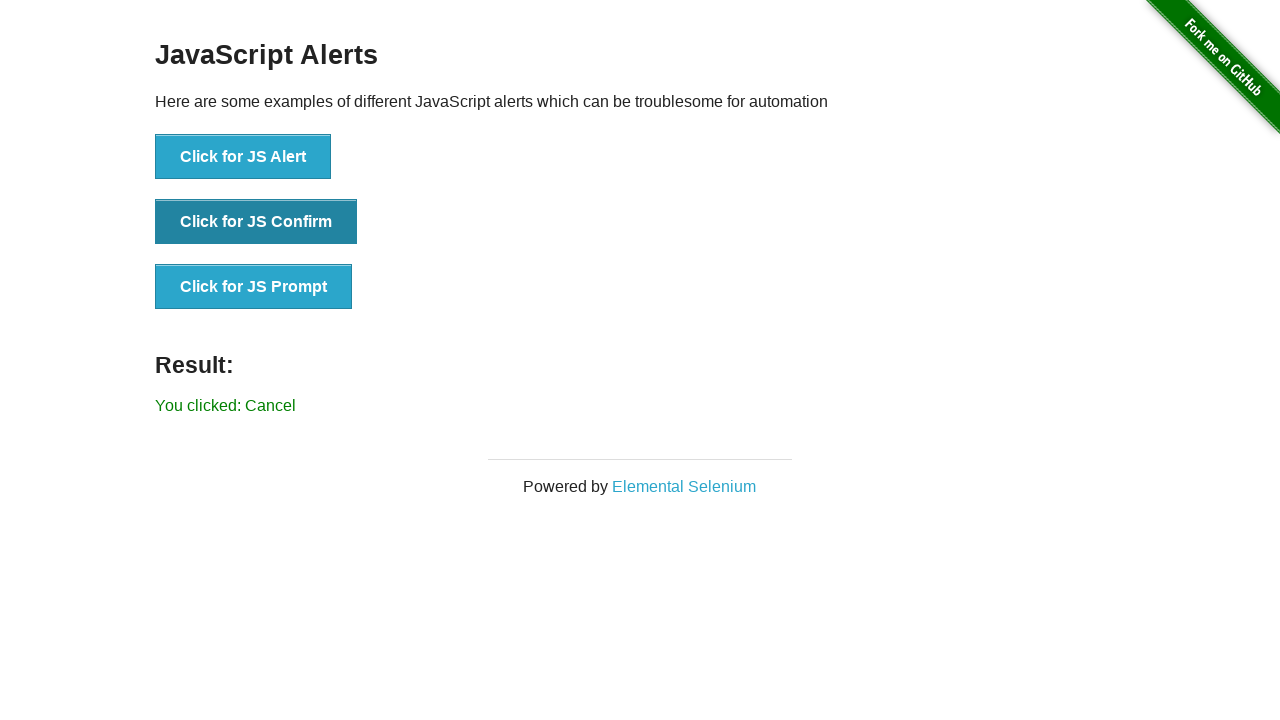

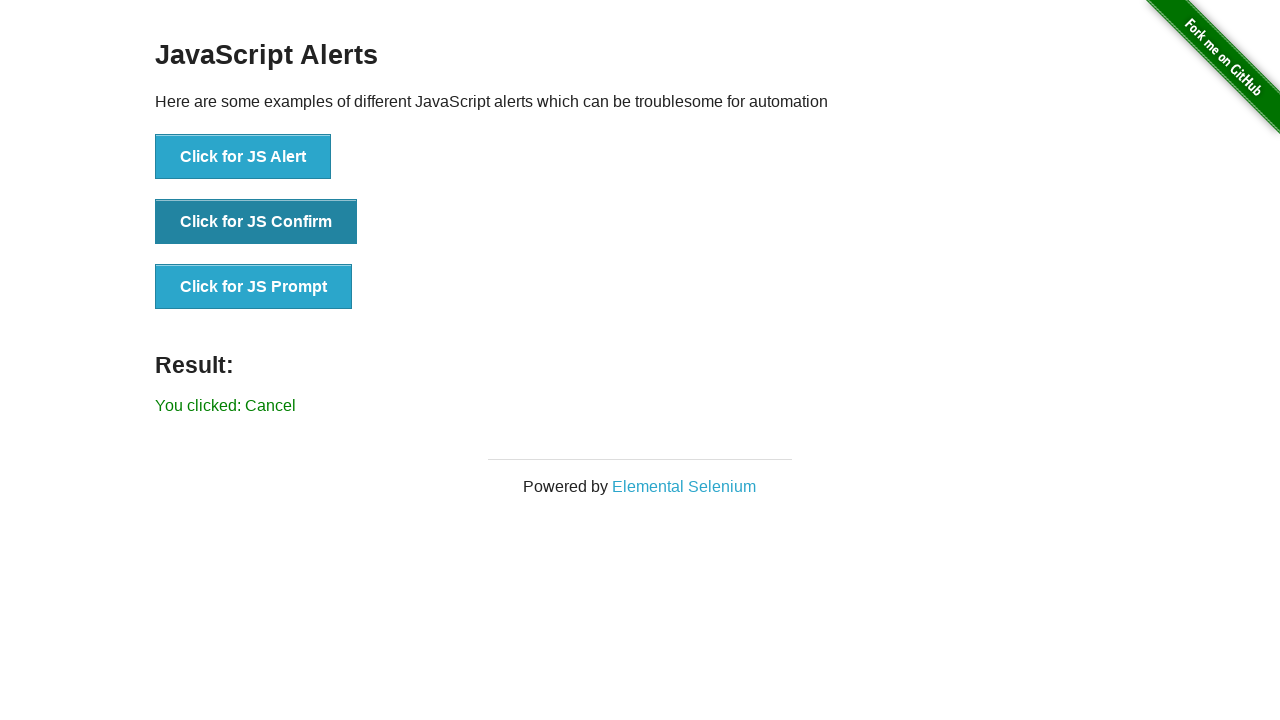